Tests that the form can be submitted with only the minimal required fields (first name, last name, gender, and phone number).

Starting URL: https://demoqa.com/automation-practice-form

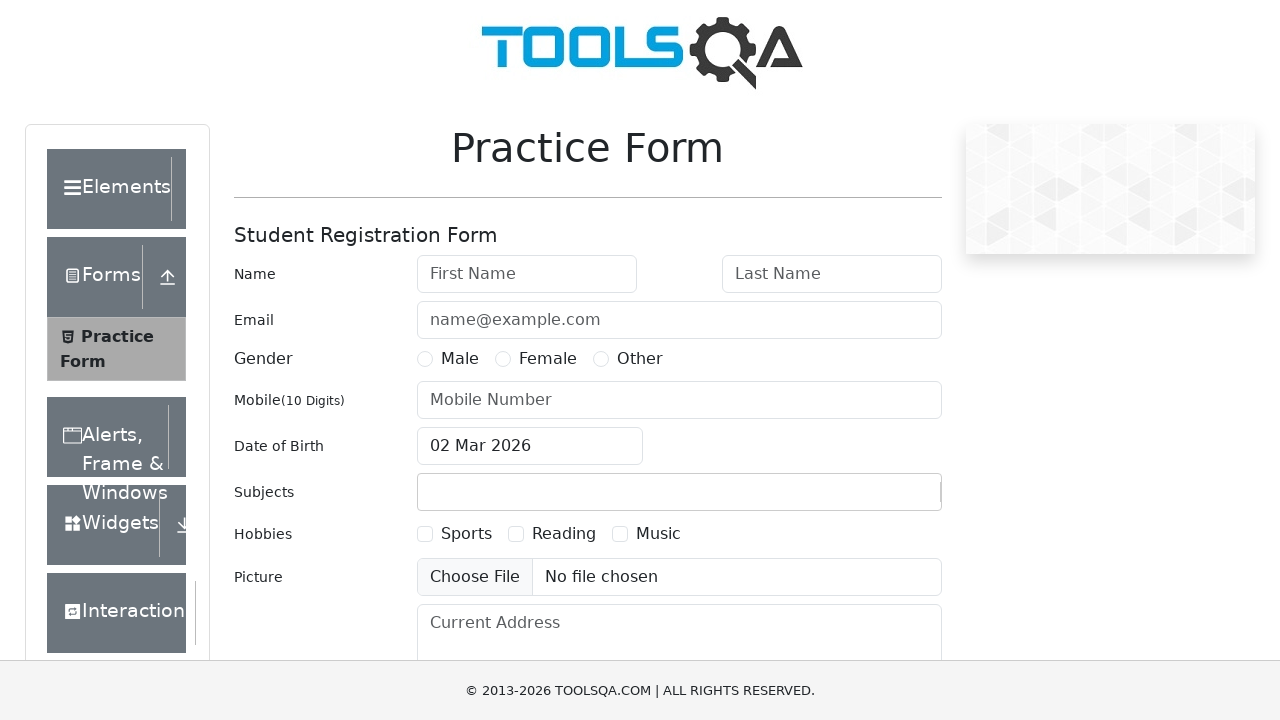

Filled first name field with 'Medina' on #firstName
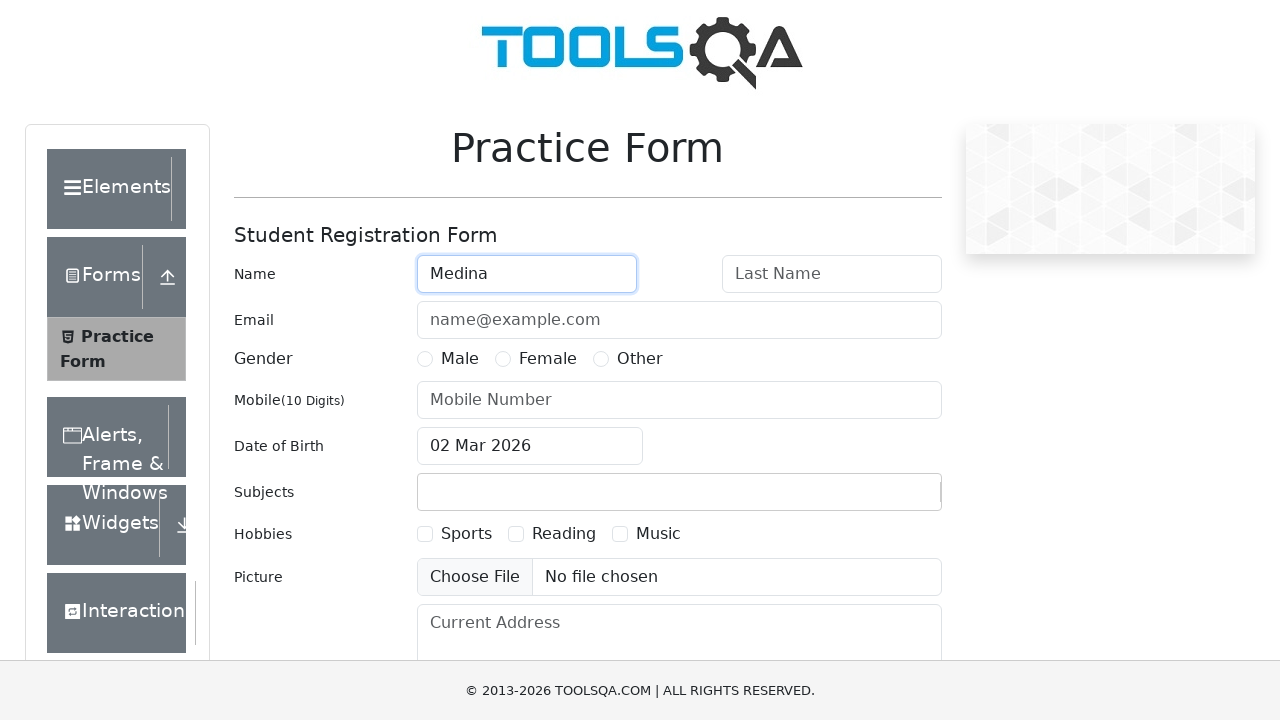

Filled last name field with 'Akhundova' on #lastName
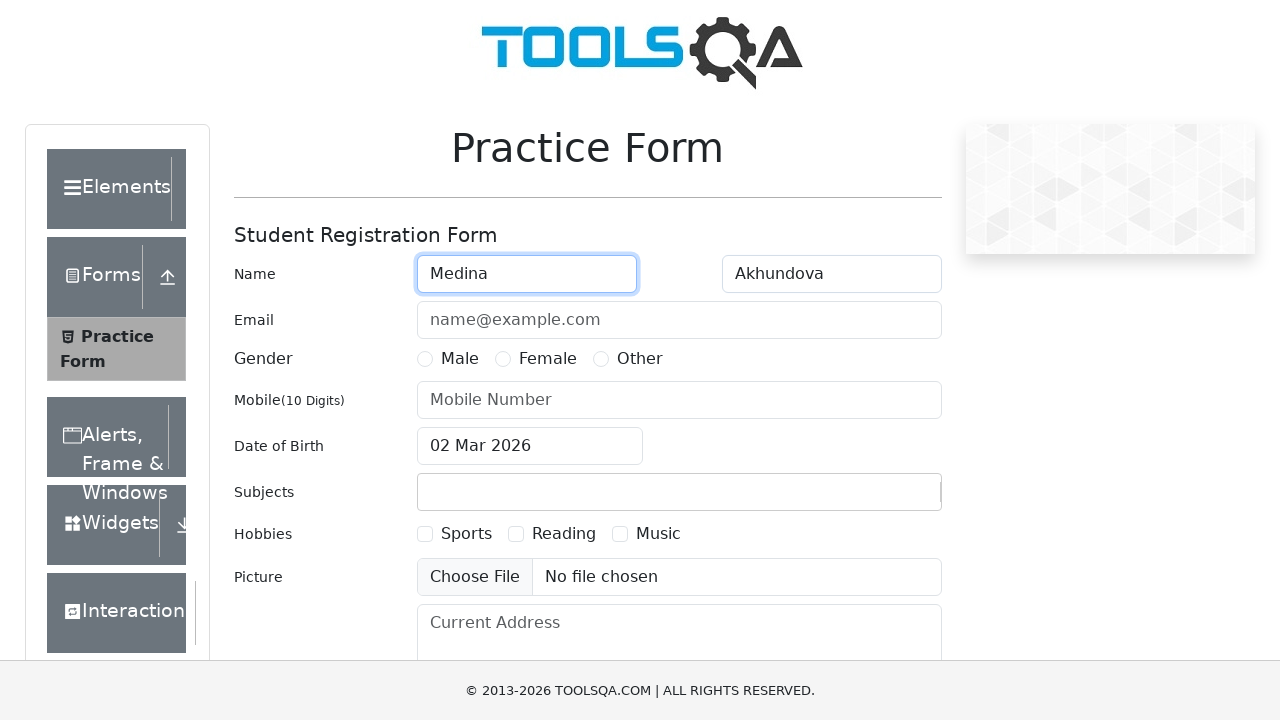

Selected Female gender option at (548, 359) on label[for='gender-radio-2']
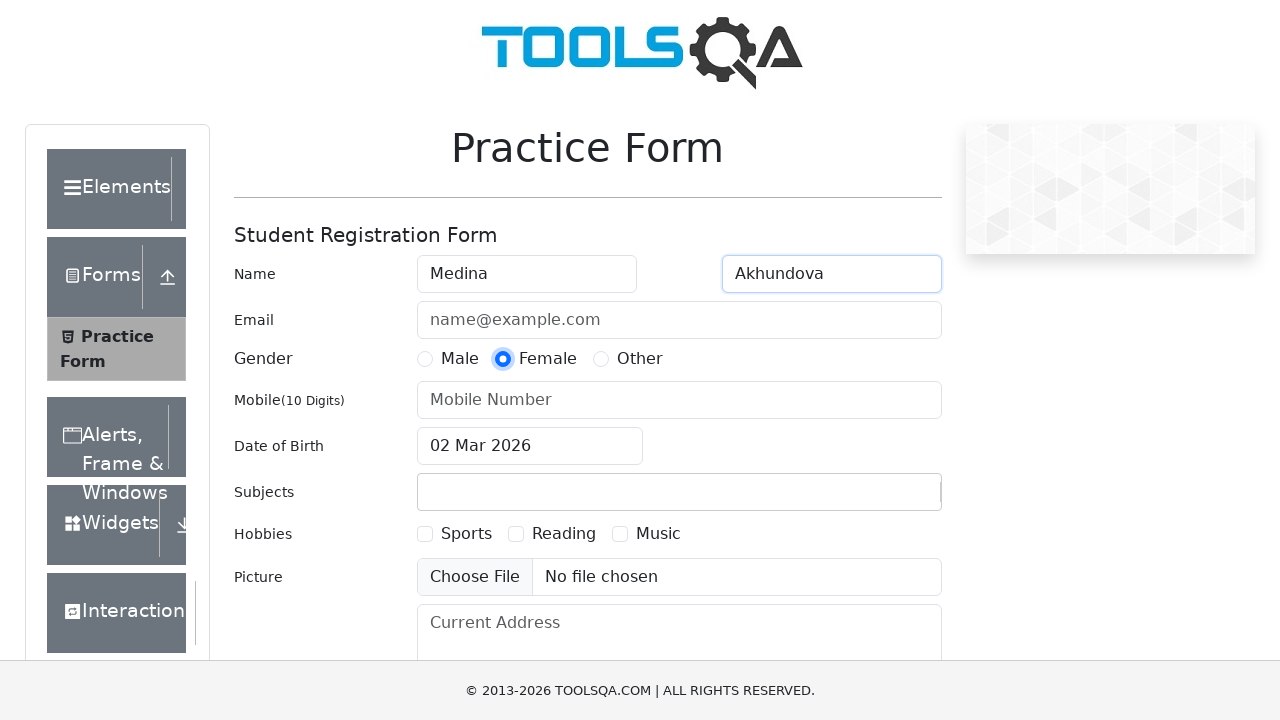

Filled phone number field with '9967962177' on #userNumber
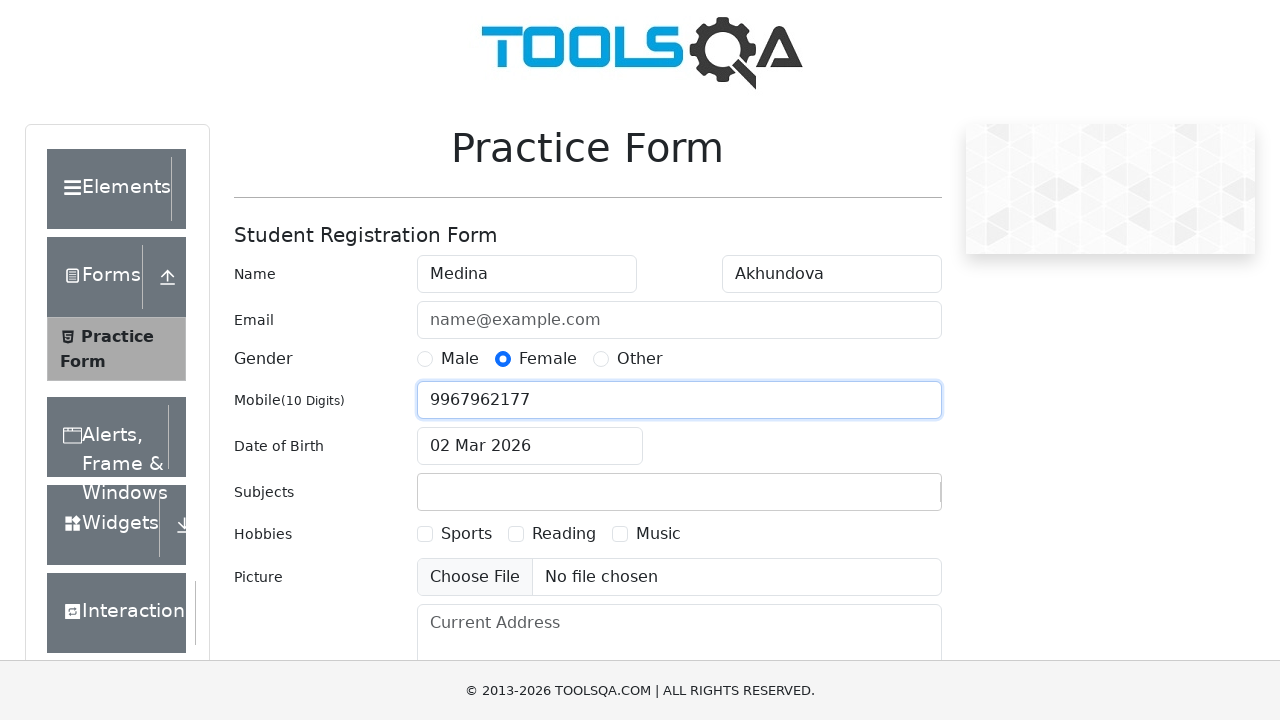

Clicked submit button to submit form with minimal required fields at (885, 499) on #submit
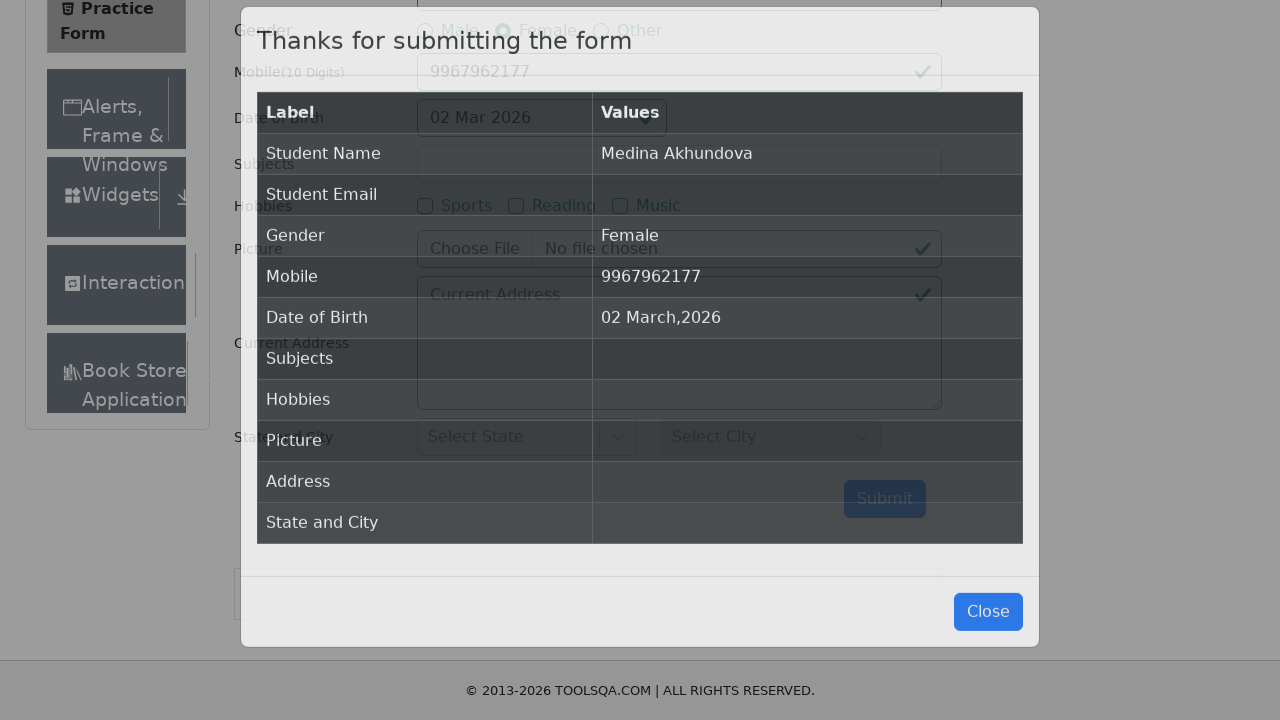

Confirmation modal appeared indicating successful form submission
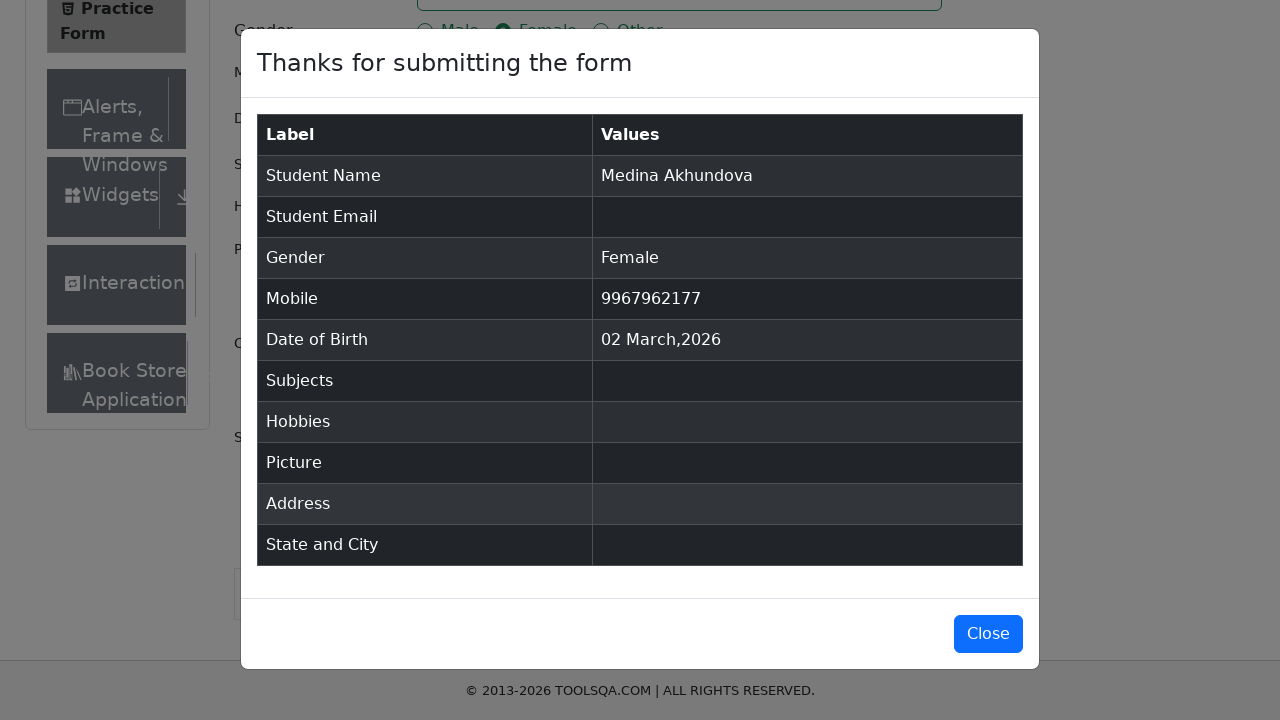

Closed confirmation modal at (988, 634) on #closeLargeModal
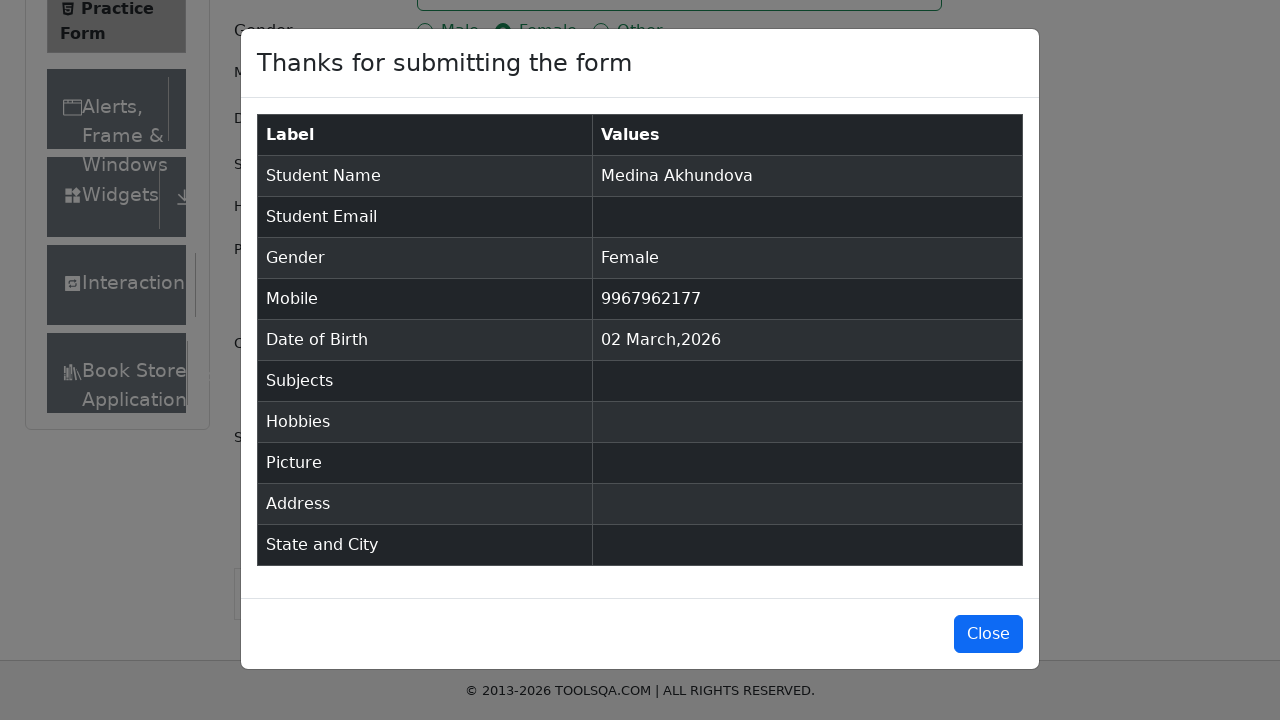

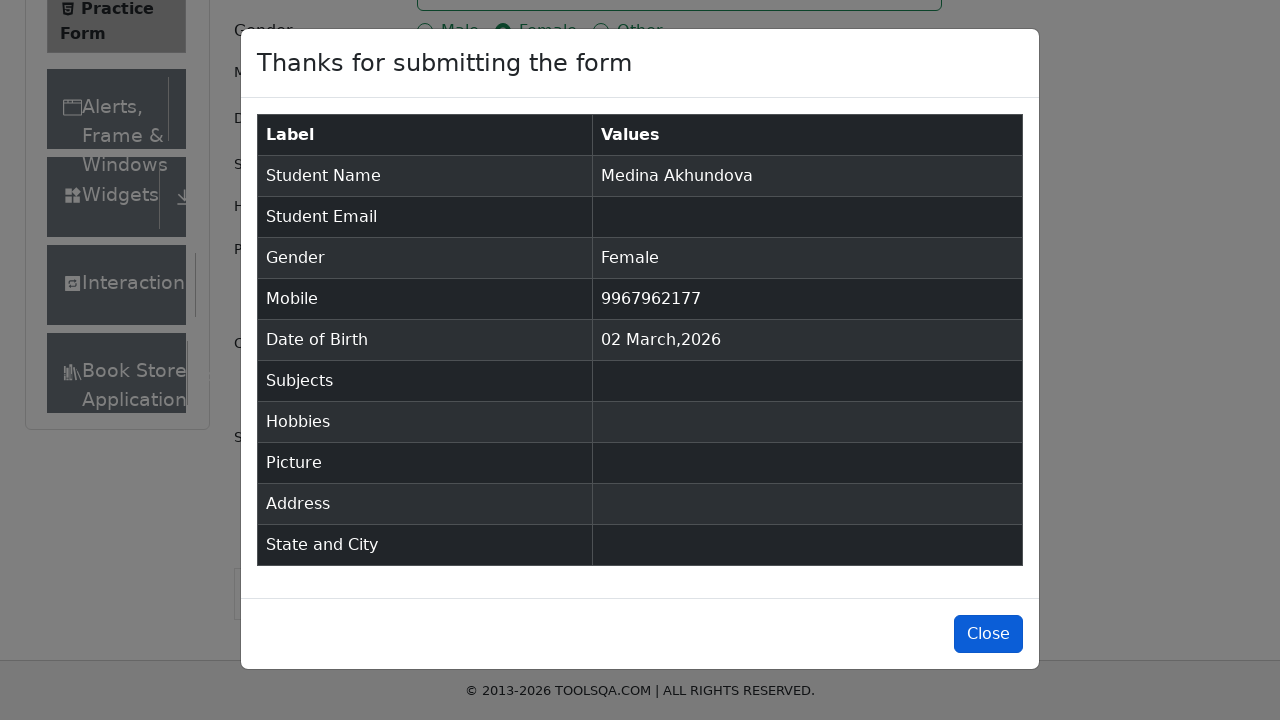